Fills out a text box form with user information including full name, email, current address, and permanent address, then submits the form

Starting URL: https://demoqa.com/text-box

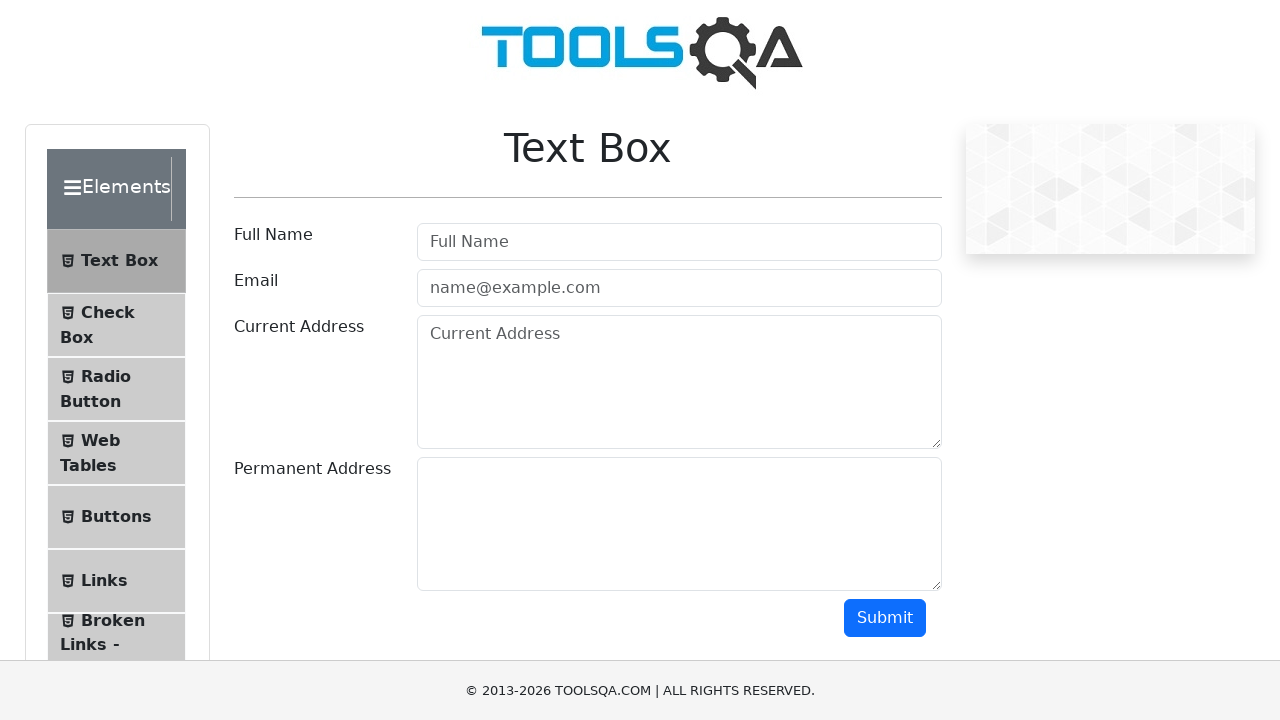

Filled full name field with 'John Doe' on #userName
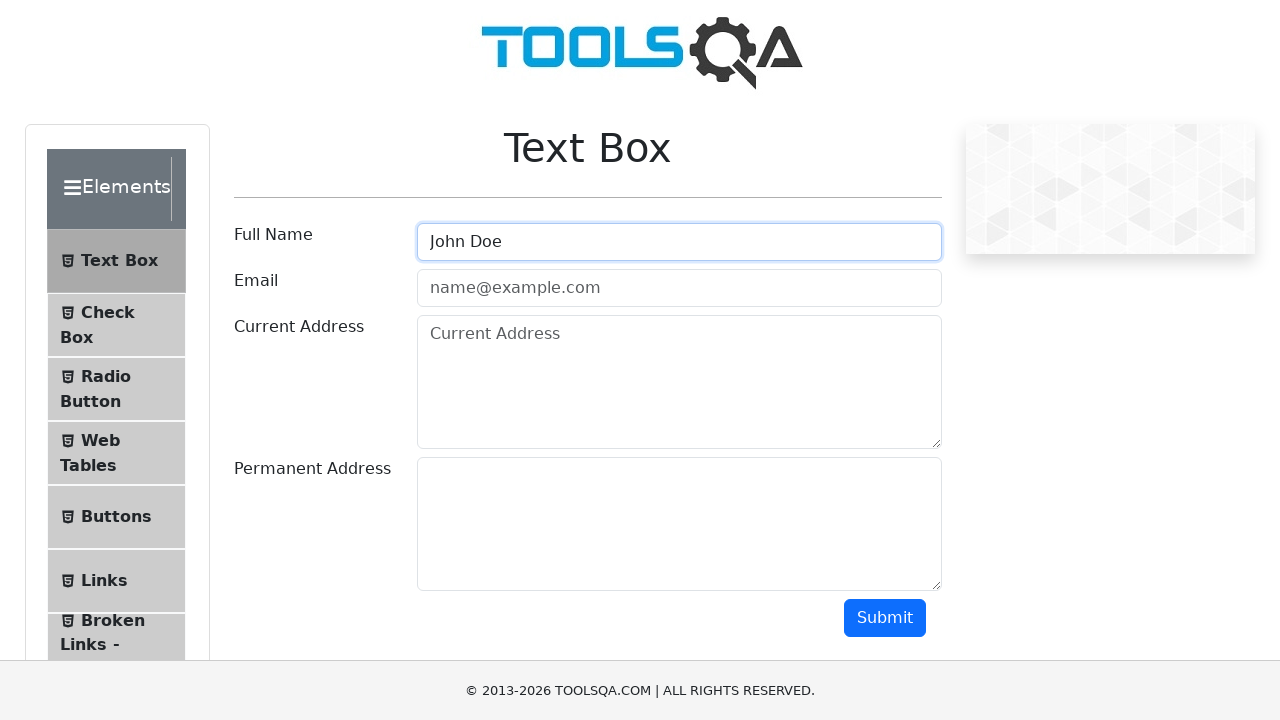

Filled email field with 'johndoe@gmail.com' on #userEmail
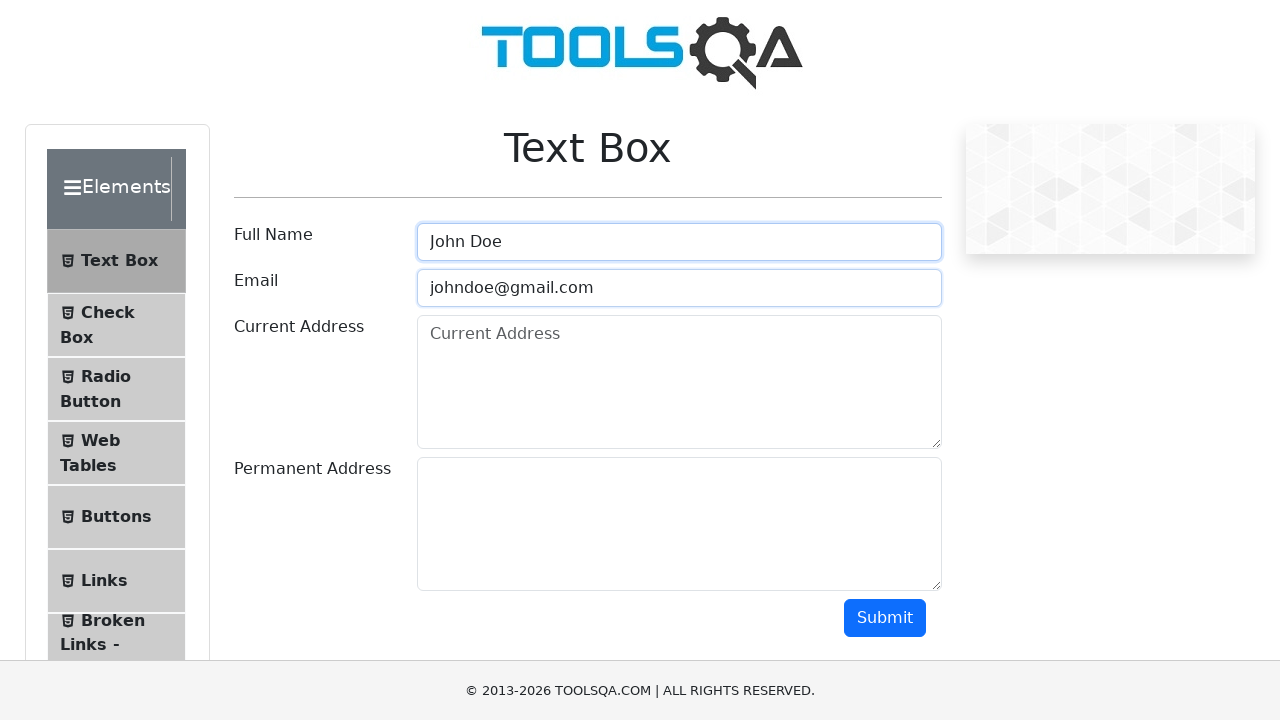

Filled current address field with 'New York' on #currentAddress
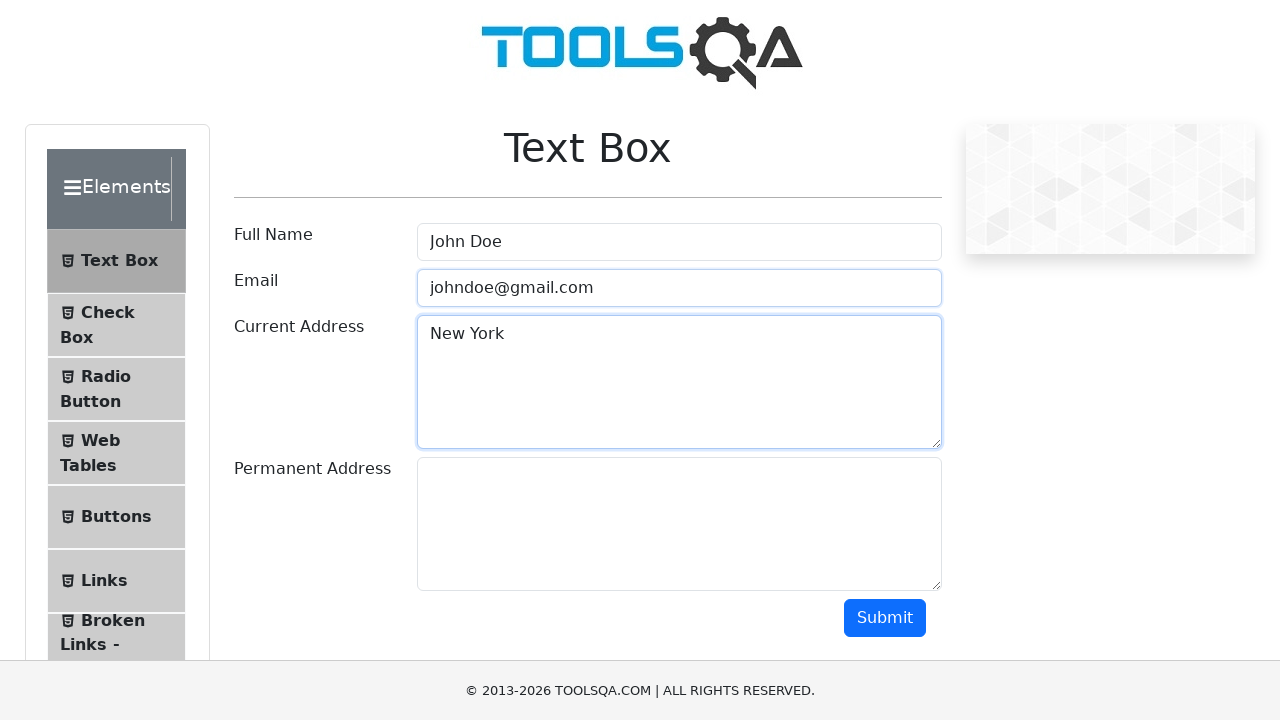

Filled permanent address field with 'Los Angeles' on #permanentAddress
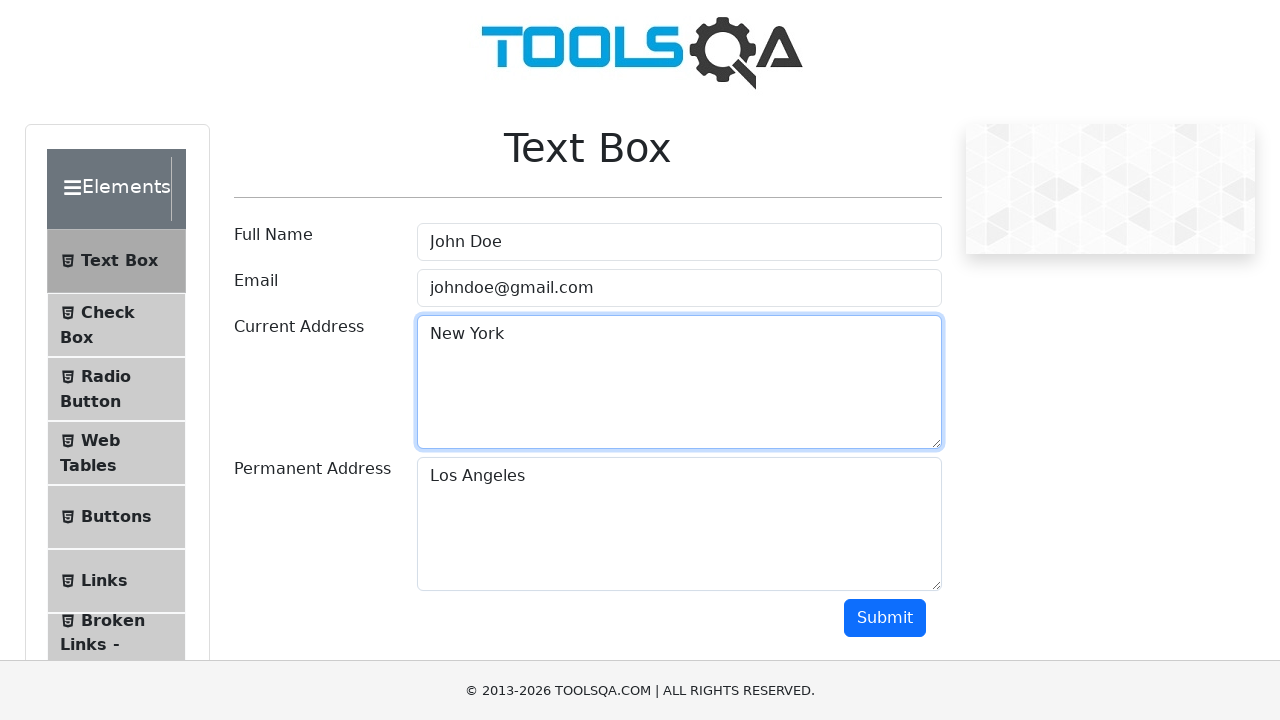

Clicked submit button to submit the form at (885, 618) on #submit
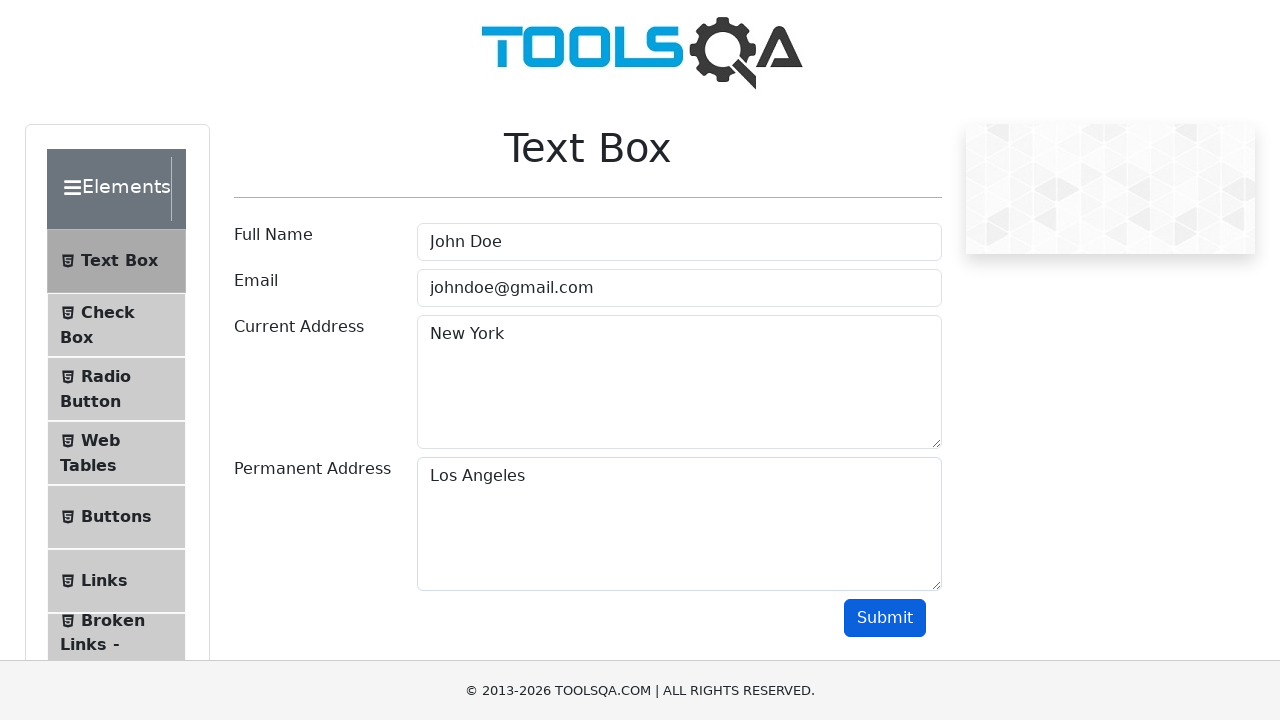

Form submission completed
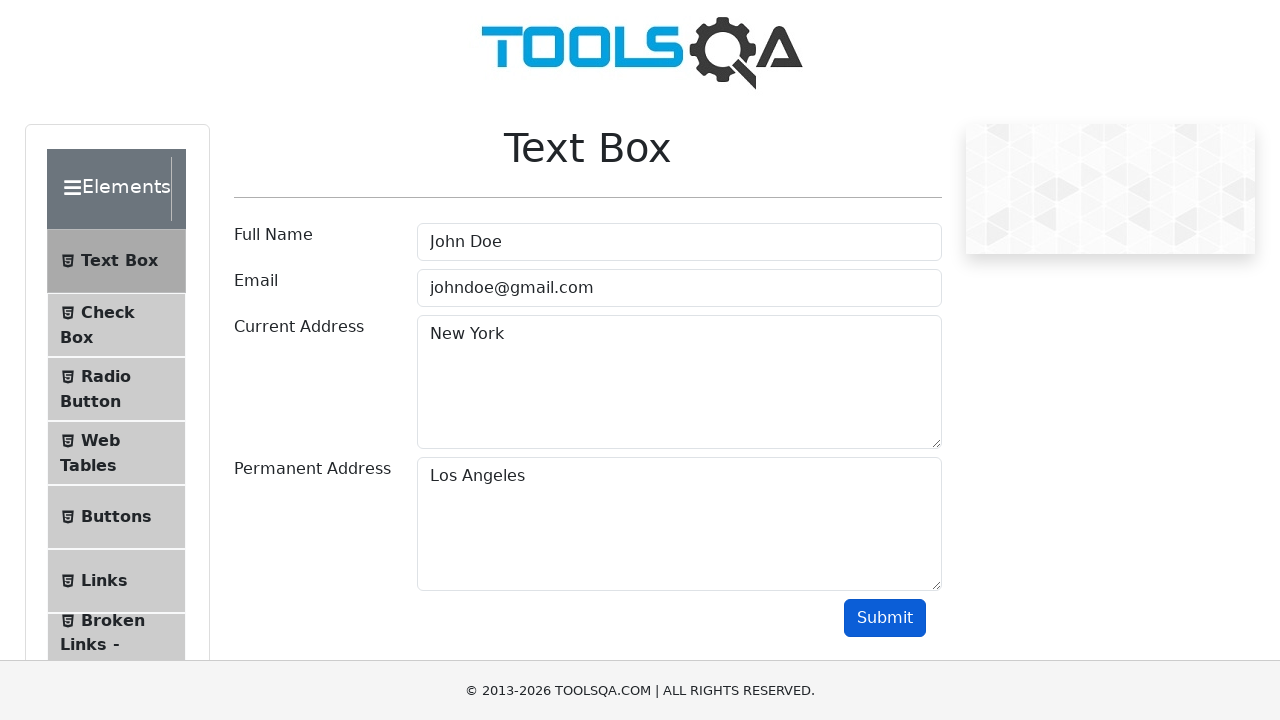

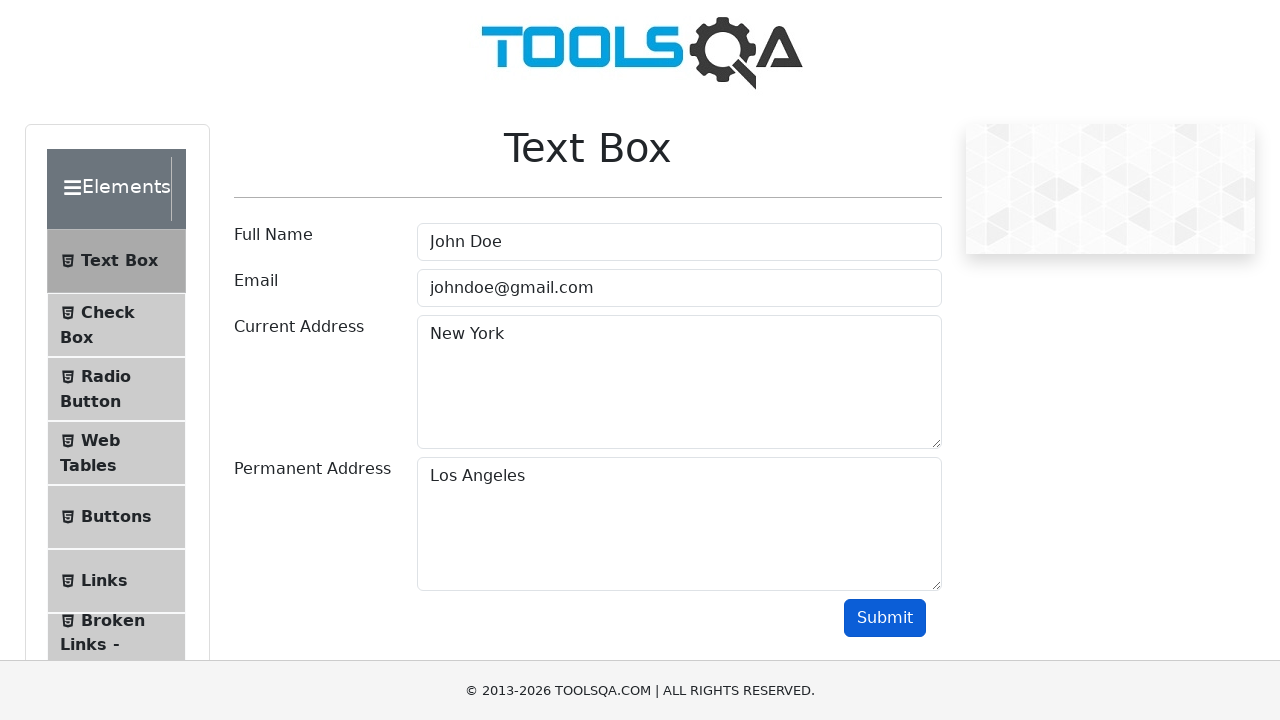